Navigates to Flipkart homepage and verifies the page loads successfully by checking for the page title

Starting URL: https://www.flipkart.com

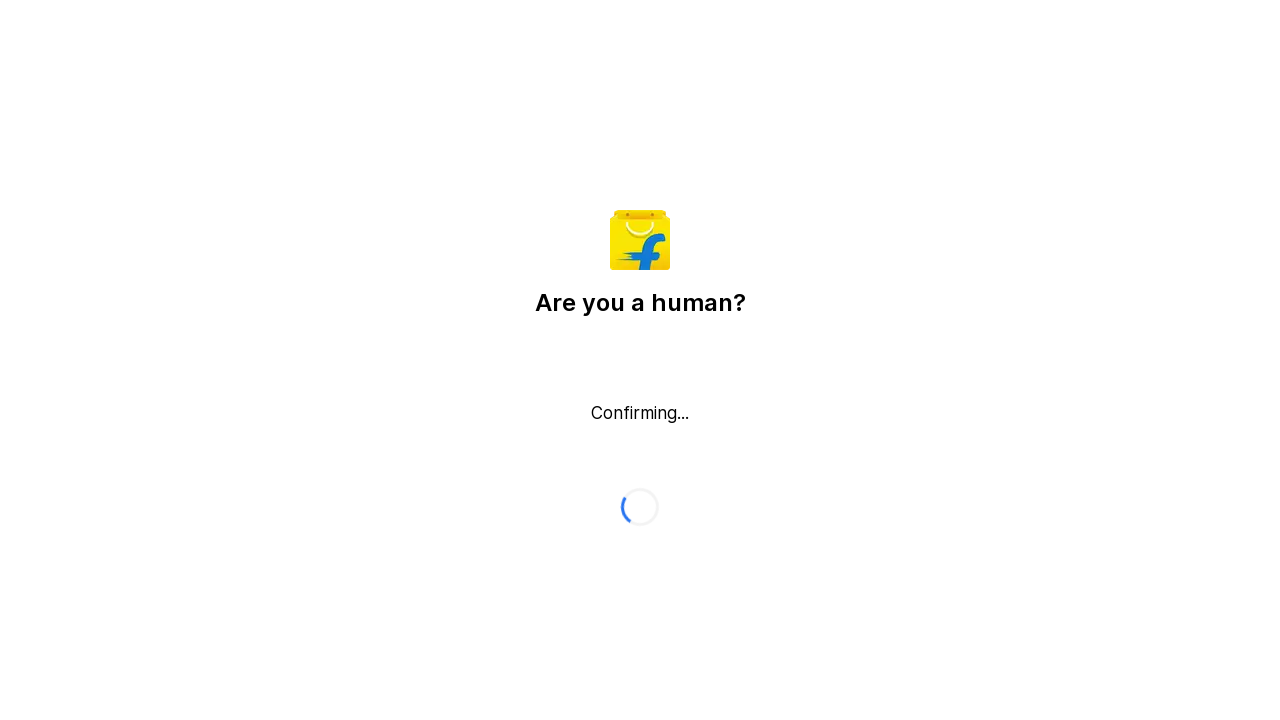

Waited for page DOM to load on Flipkart homepage
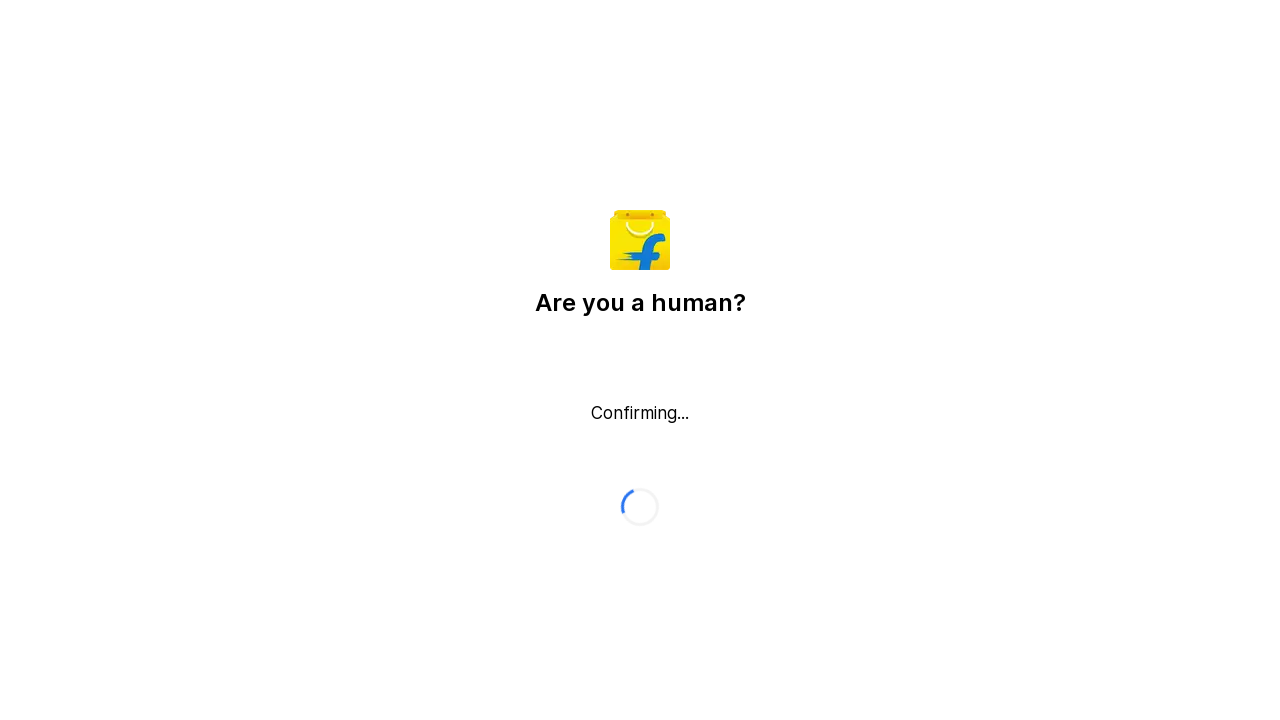

Retrieved page title: 'Flipkart reCAPTCHA'
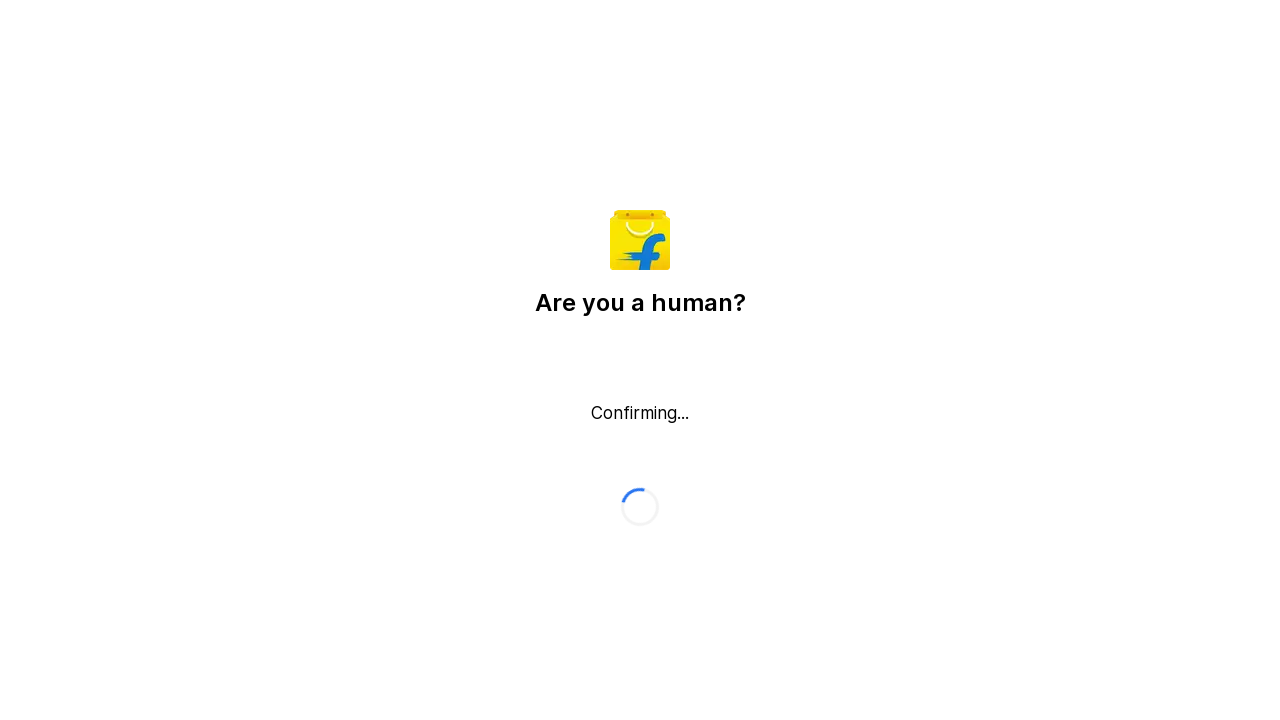

Verified page title is not empty - Flipkart homepage loaded successfully
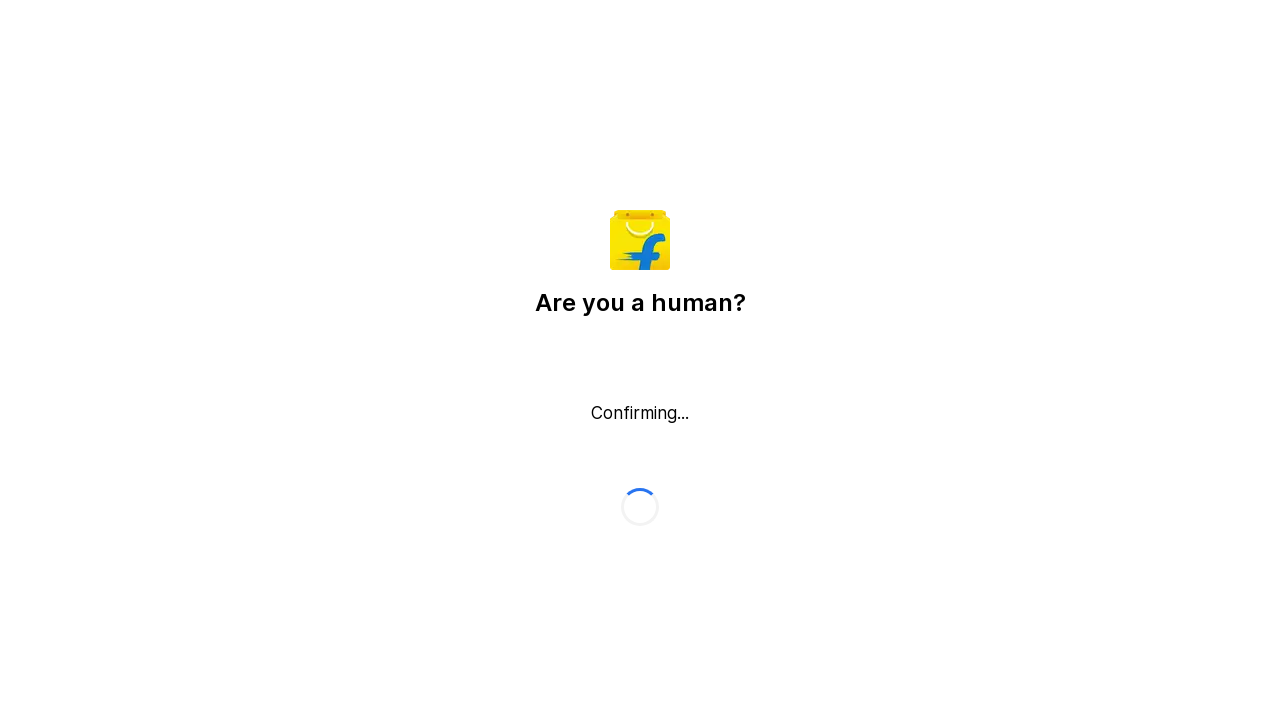

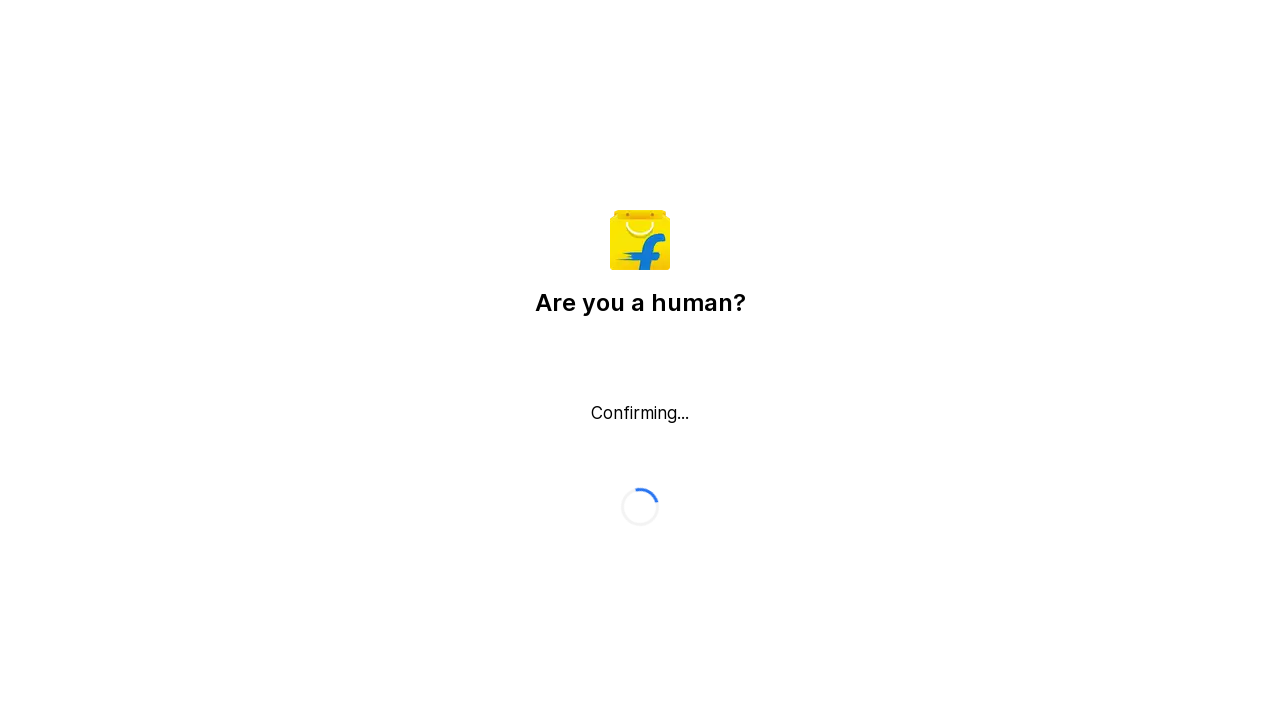